Solves a math problem on a web form by reading a value, calculating the result using a logarithmic formula, filling in the answer, selecting checkboxes and radio buttons, then submitting the form

Starting URL: https://suninjuly.github.io/math.html

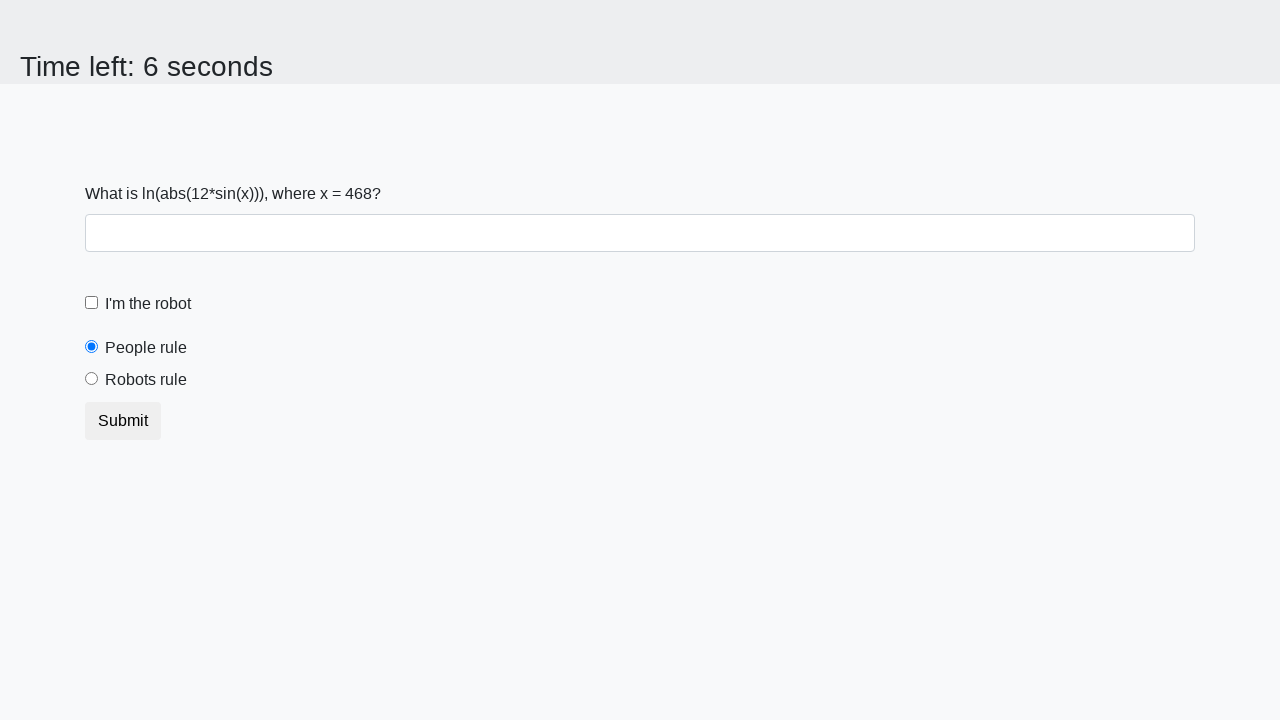

Located the input value element
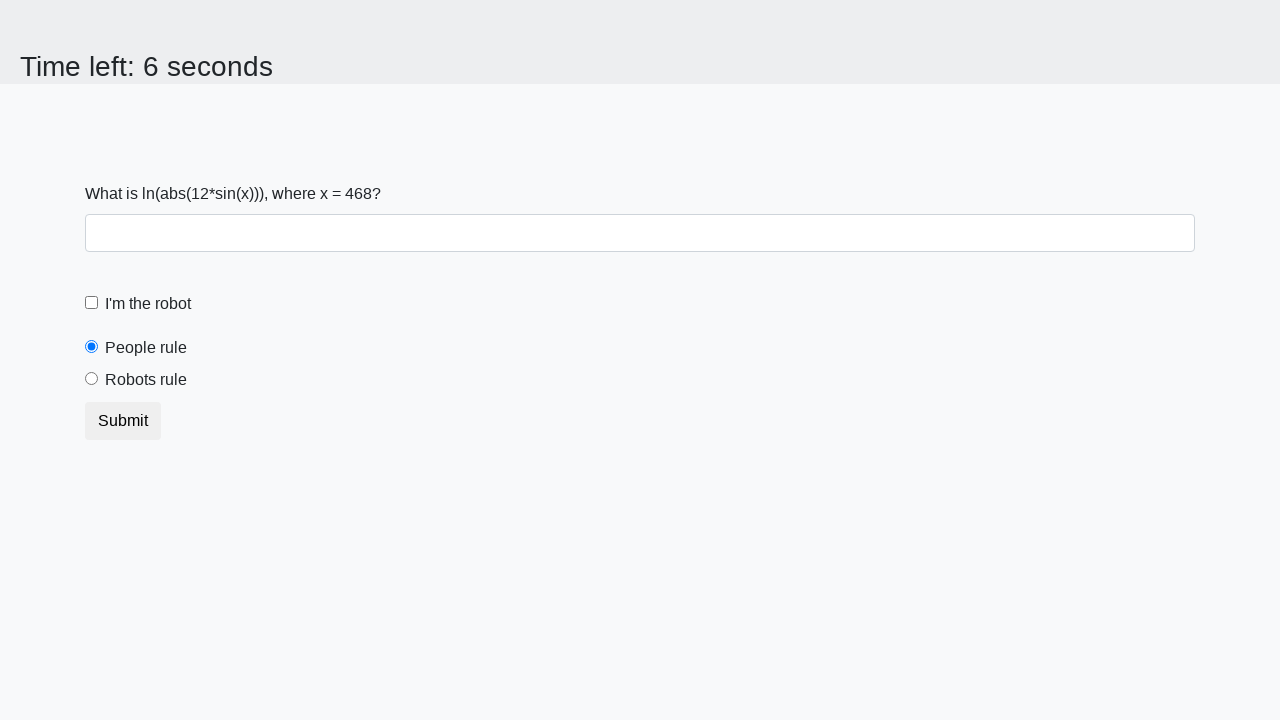

Retrieved input value: 468
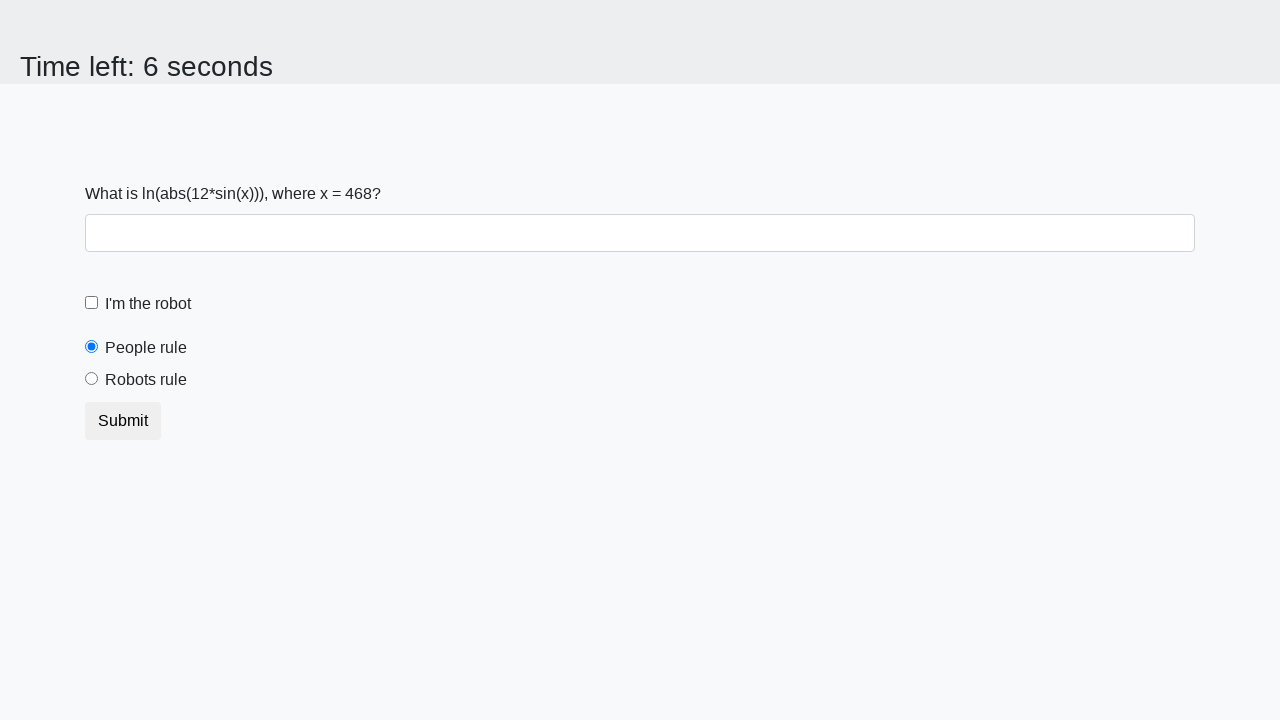

Calculated logarithmic result using formula: 0.15342714684779035
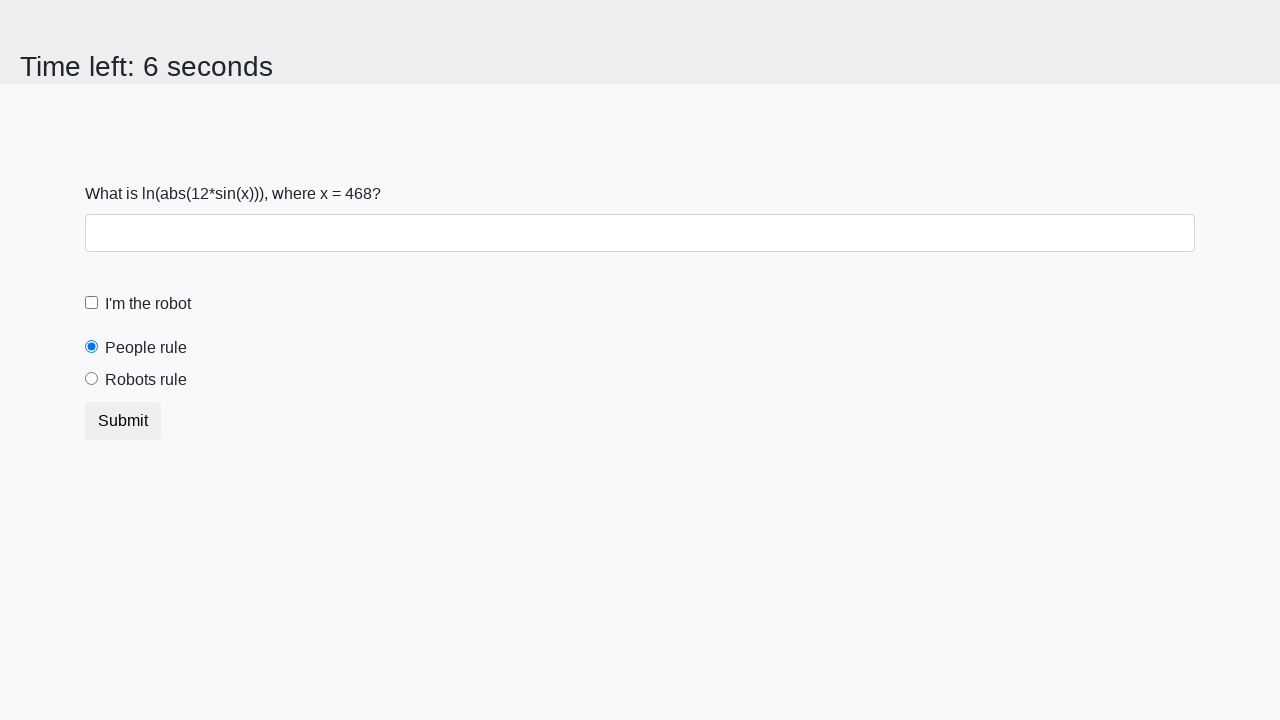

Filled answer field with calculated value: 0.15342714684779035 on #answer
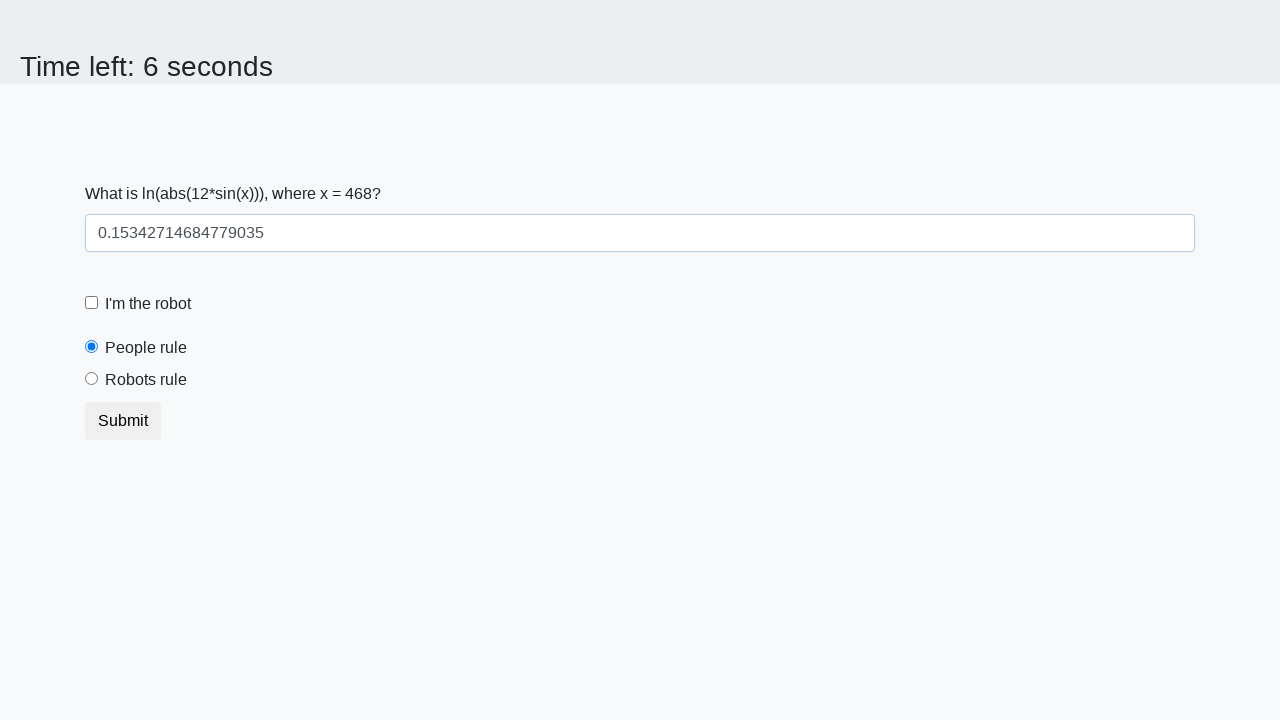

Clicked the robot checkbox at (92, 303) on #robotCheckbox
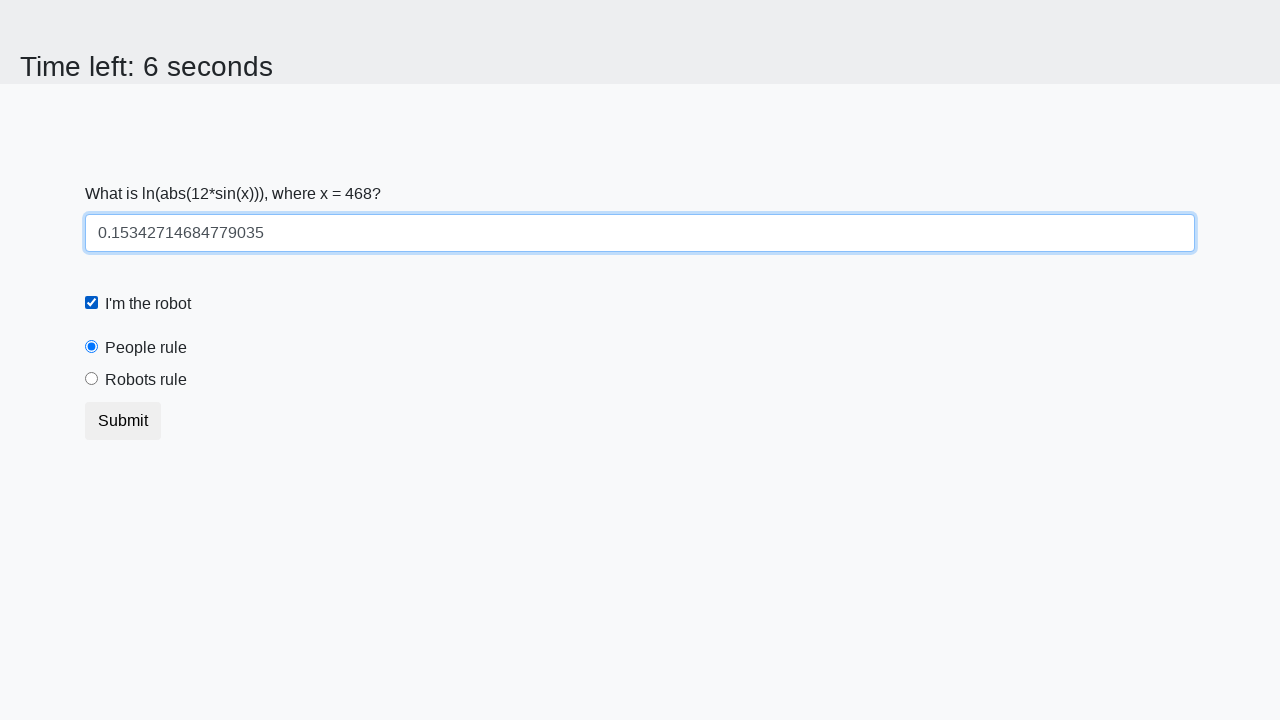

Clicked the 'robots rule' radio button at (92, 379) on #robotsRule
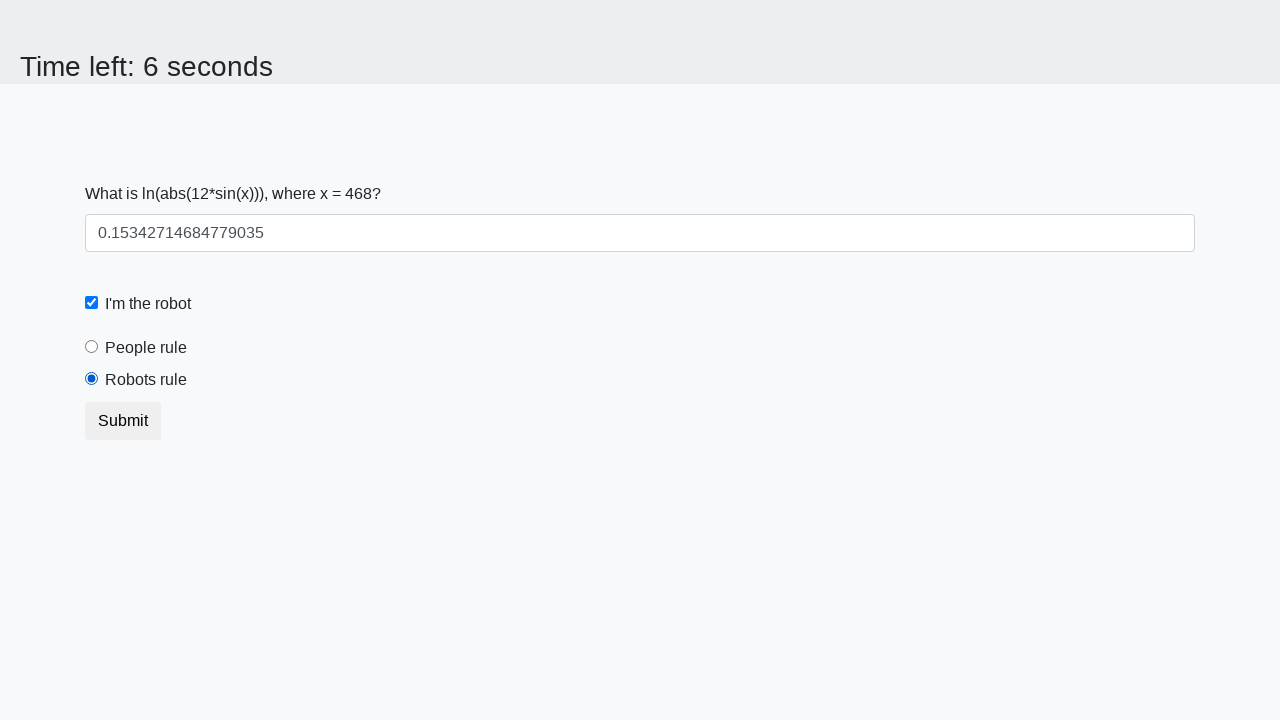

Clicked the submit button to submit the form at (123, 421) on .btn
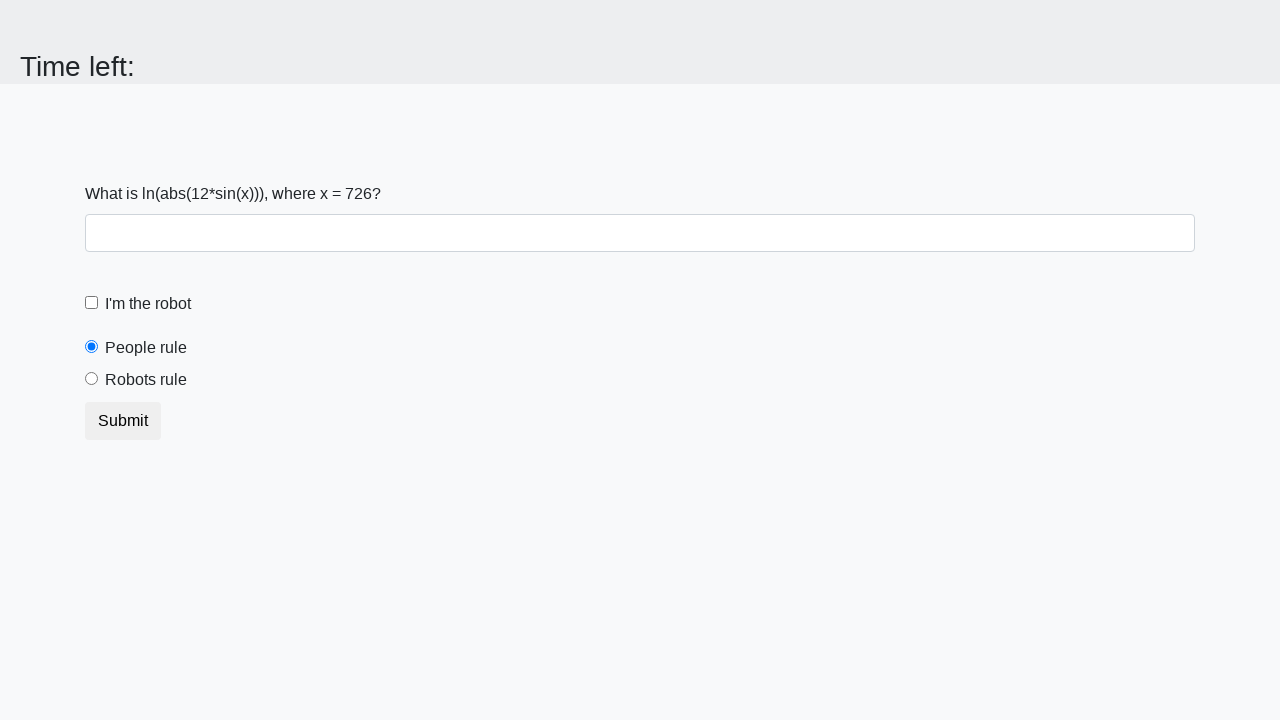

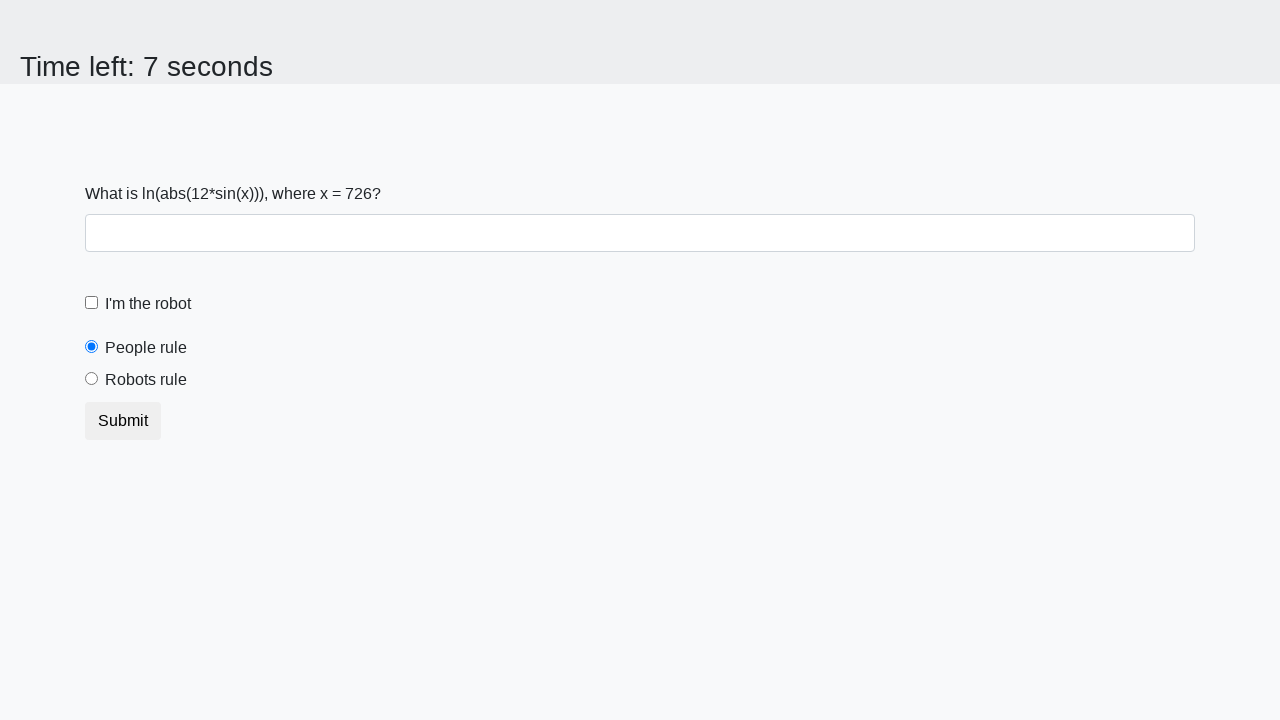